Tests dropdown functionality by selecting options using index, value, and visible text methods, then verifies all dropdown options are accessible

Starting URL: https://the-internet.herokuapp.com/dropdown

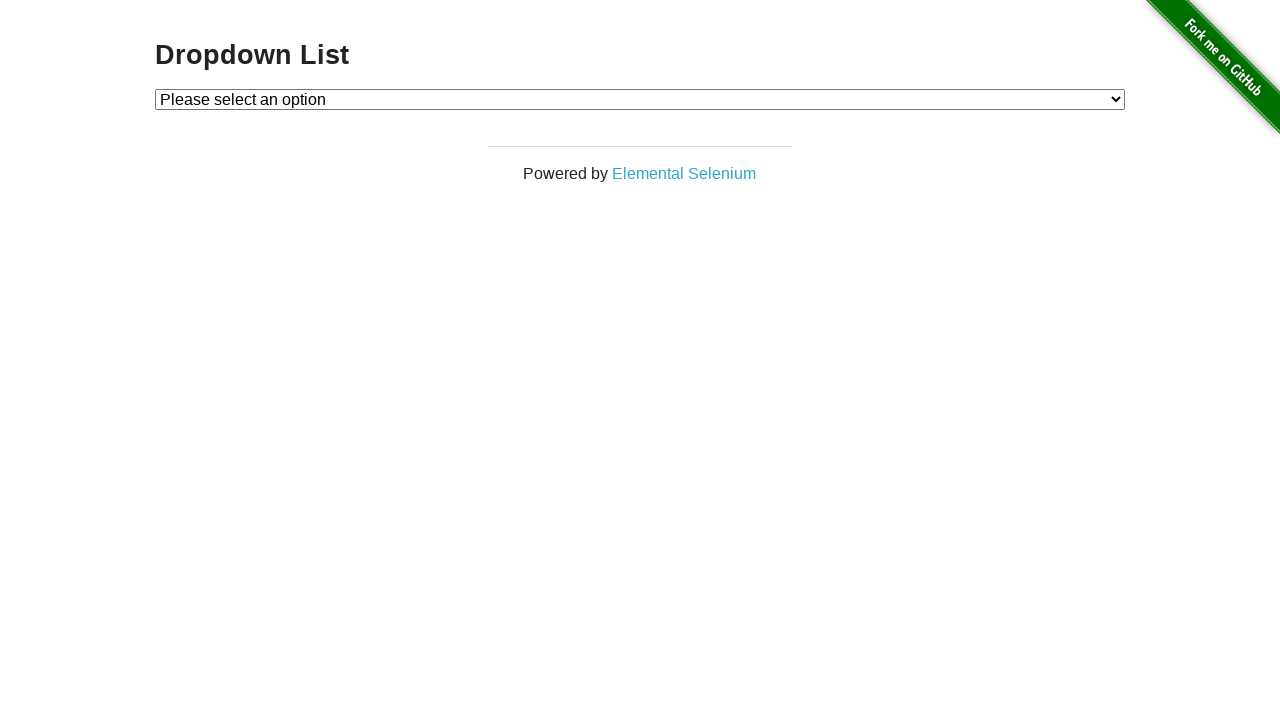

Selected Option 1 by index (index 1) on #dropdown
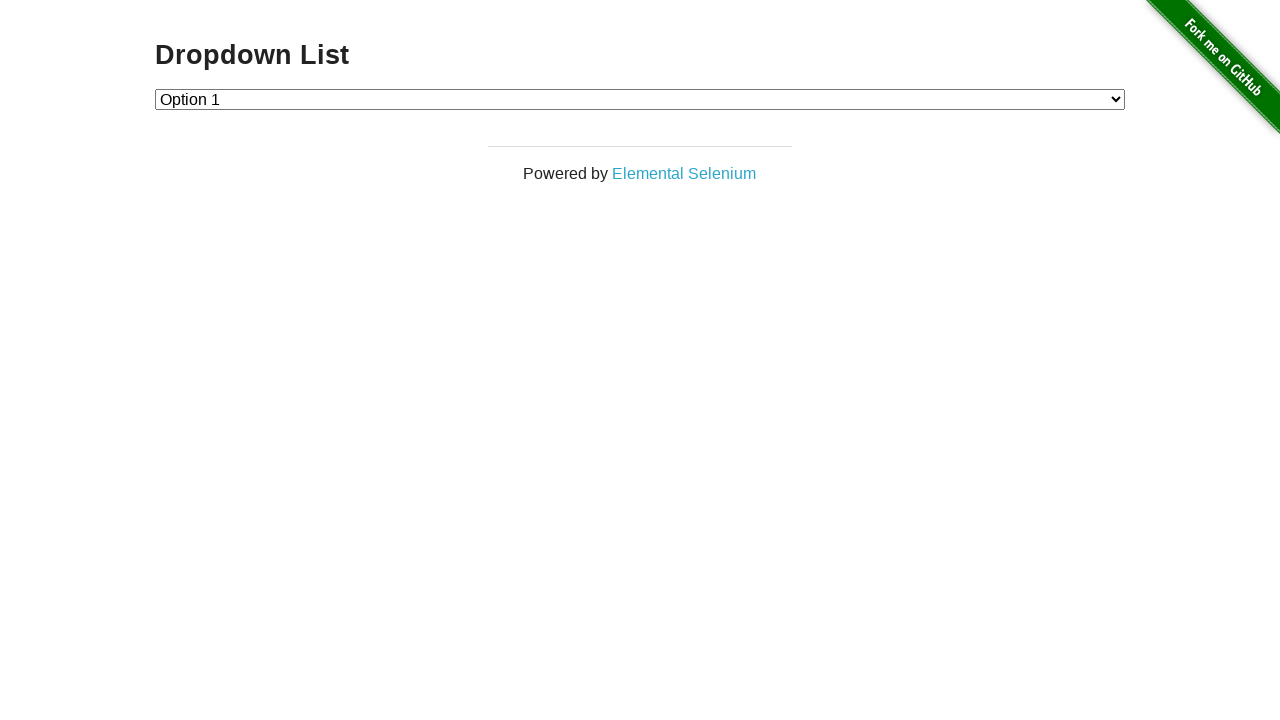

Selected Option 2 by value on #dropdown
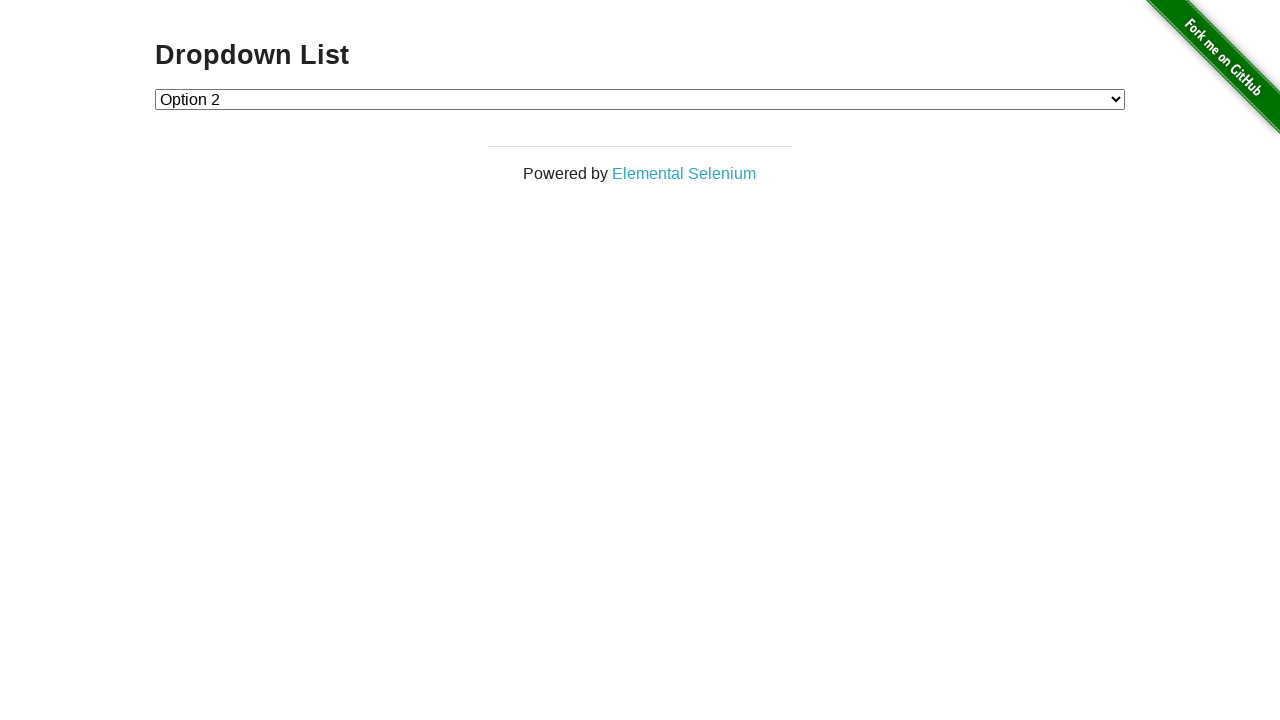

Selected Option 1 by visible text on #dropdown
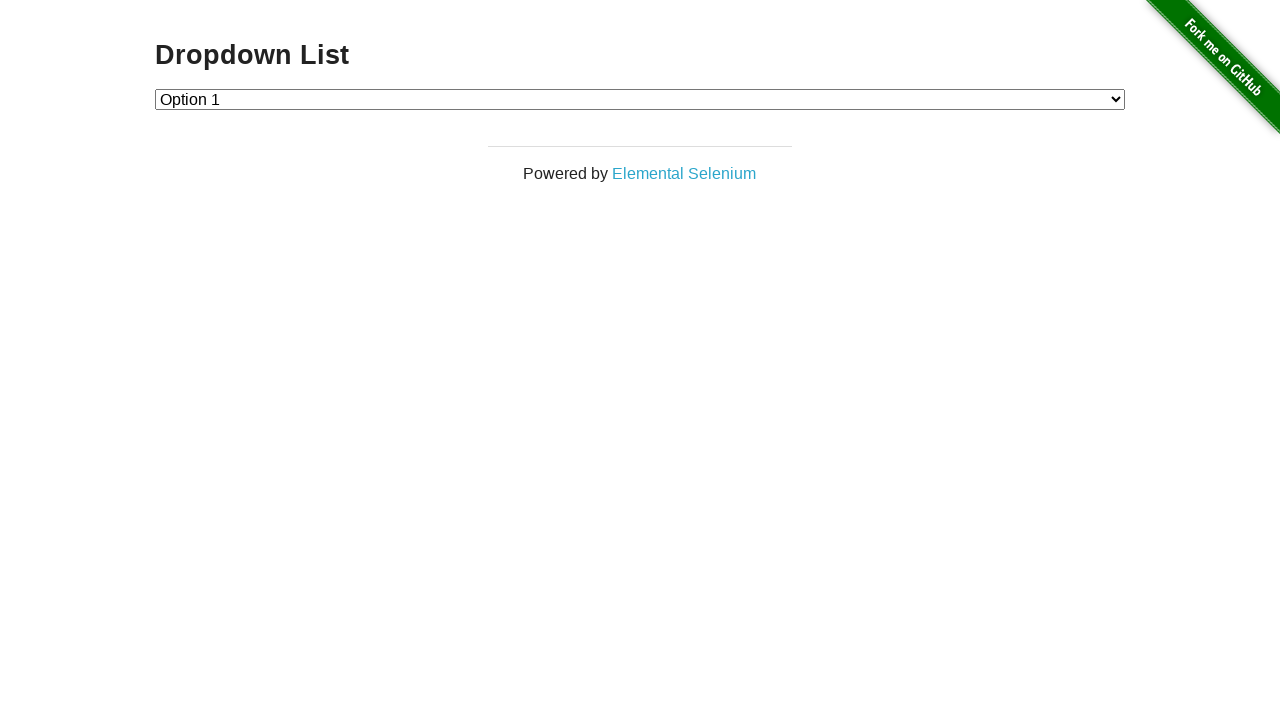

Verified dropdown is accessible and interactive
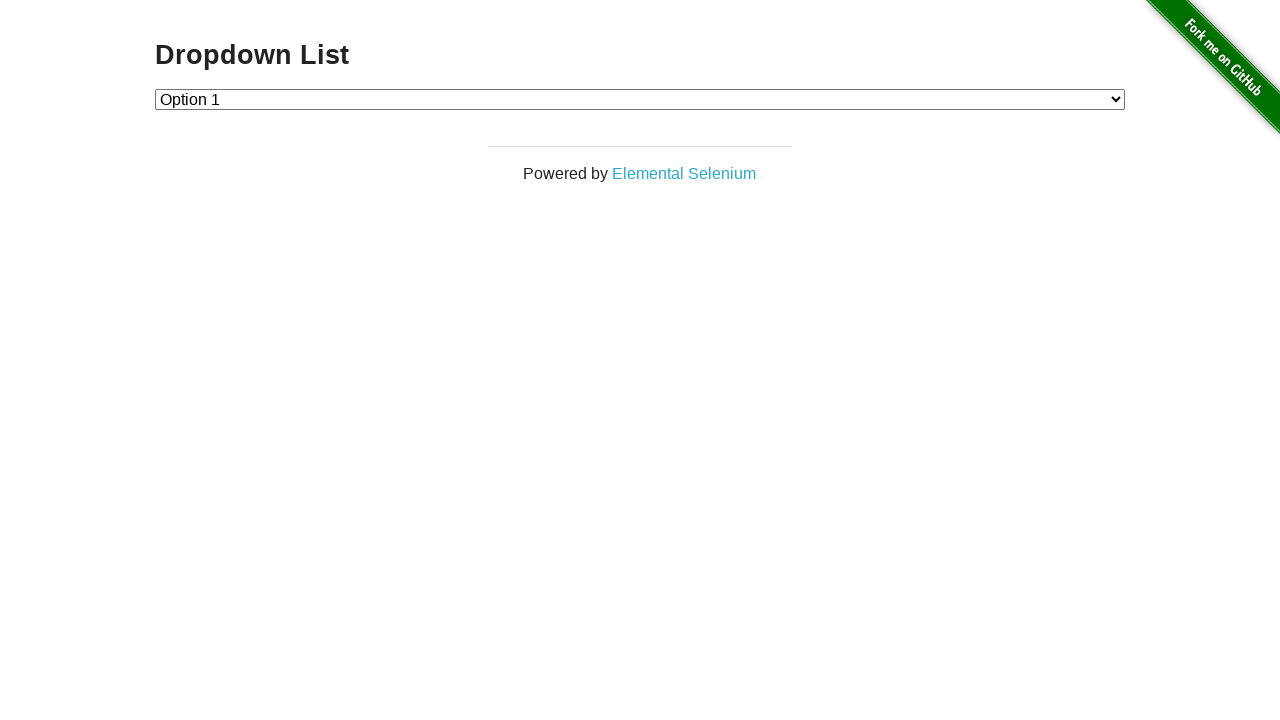

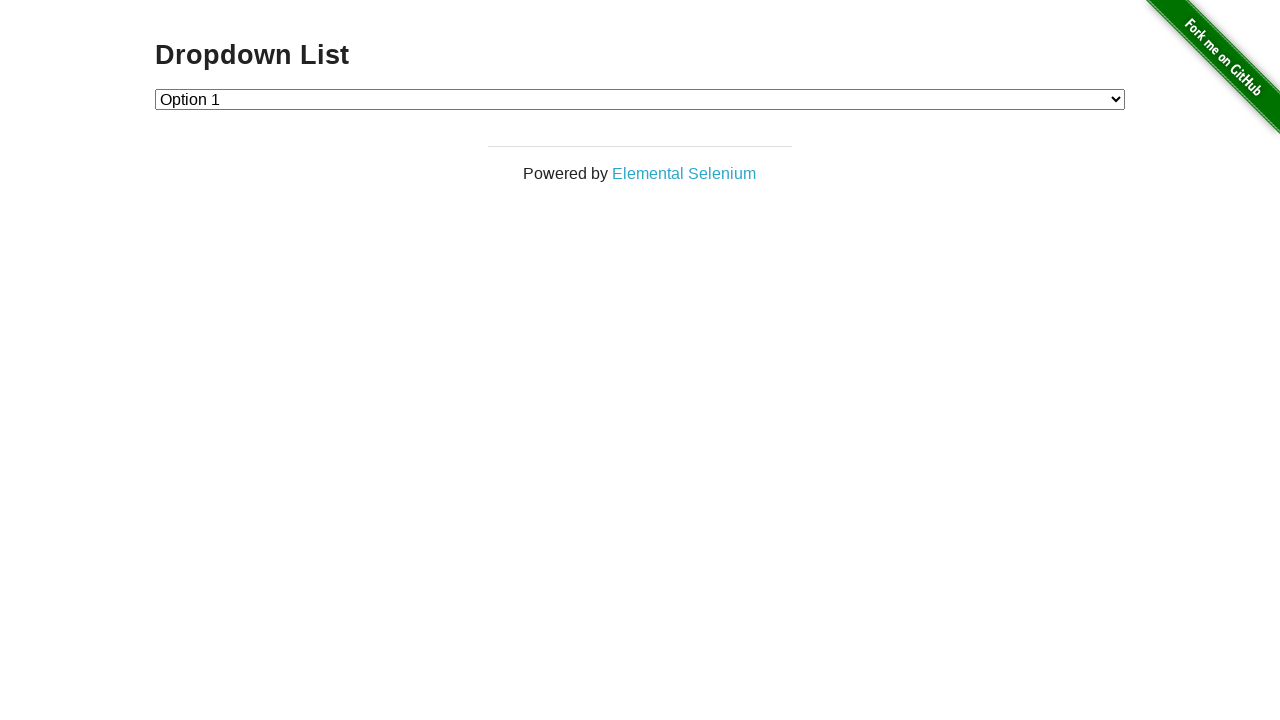